Tests dropdown selection using Playwright's select_option method to choose "Option 1" by visible text

Starting URL: https://the-internet.herokuapp.com/dropdown

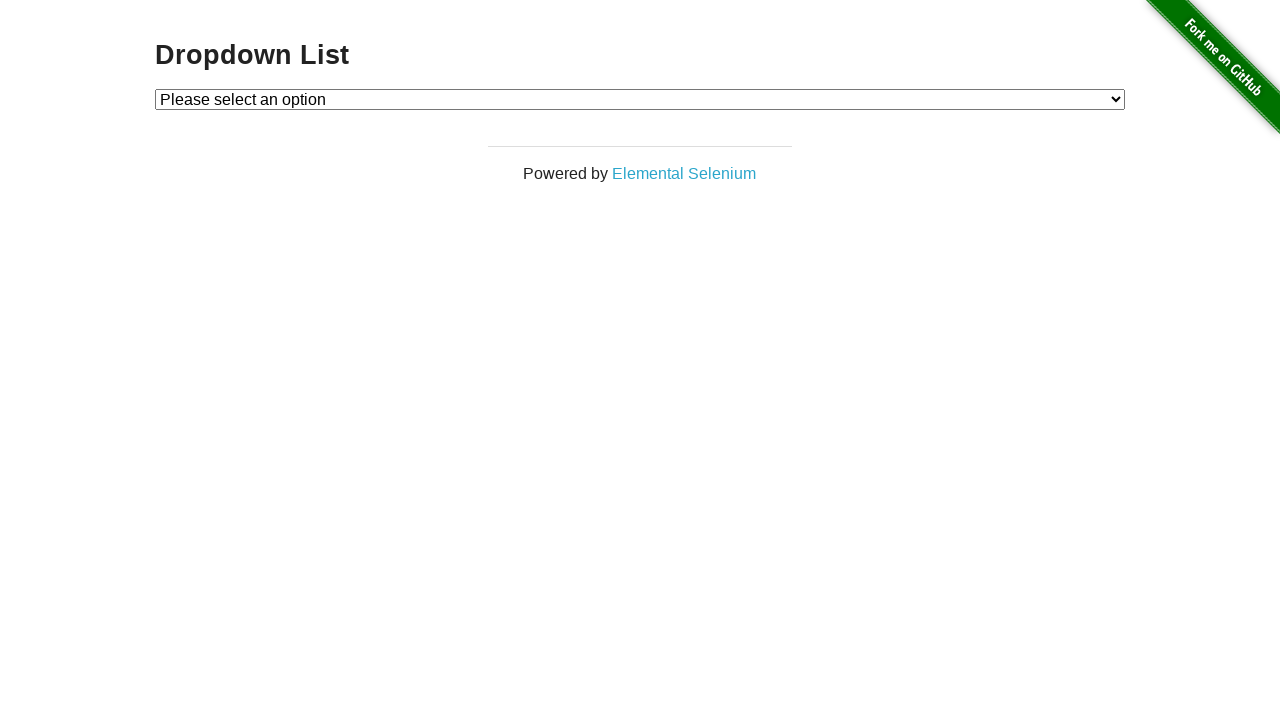

Waited for dropdown element to be present
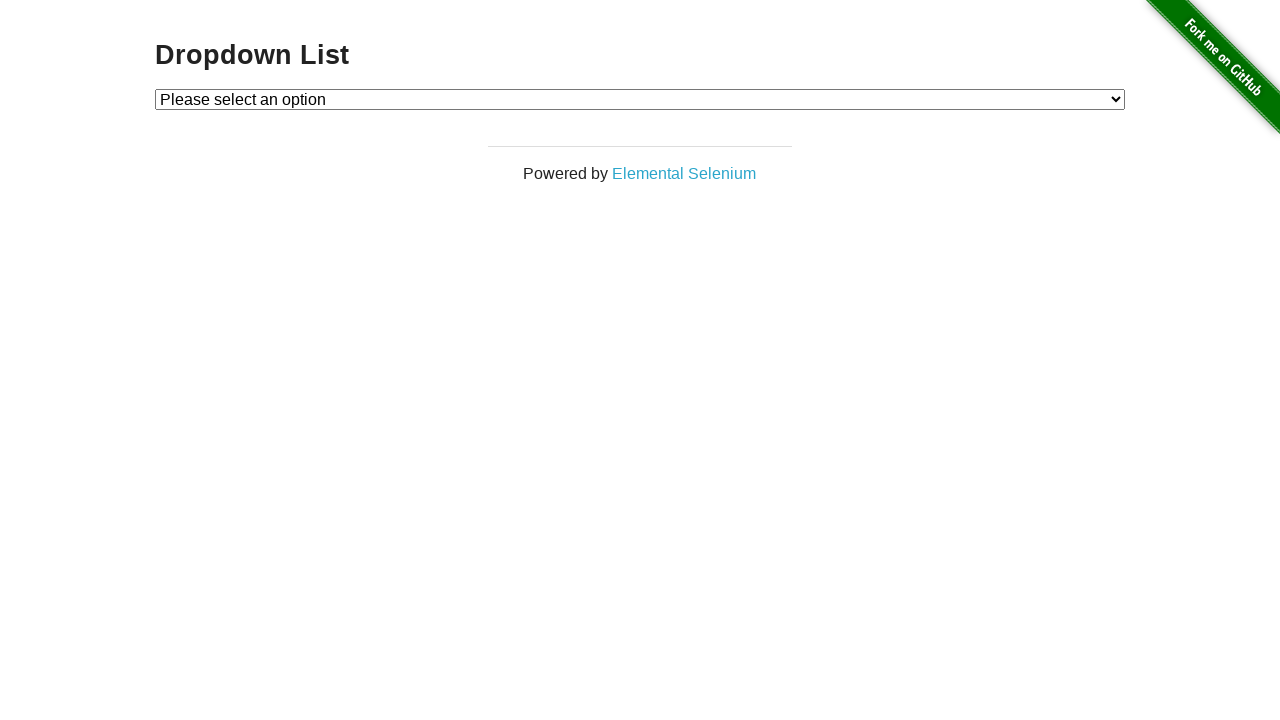

Selected 'Option 1' from dropdown using visible text on #dropdown
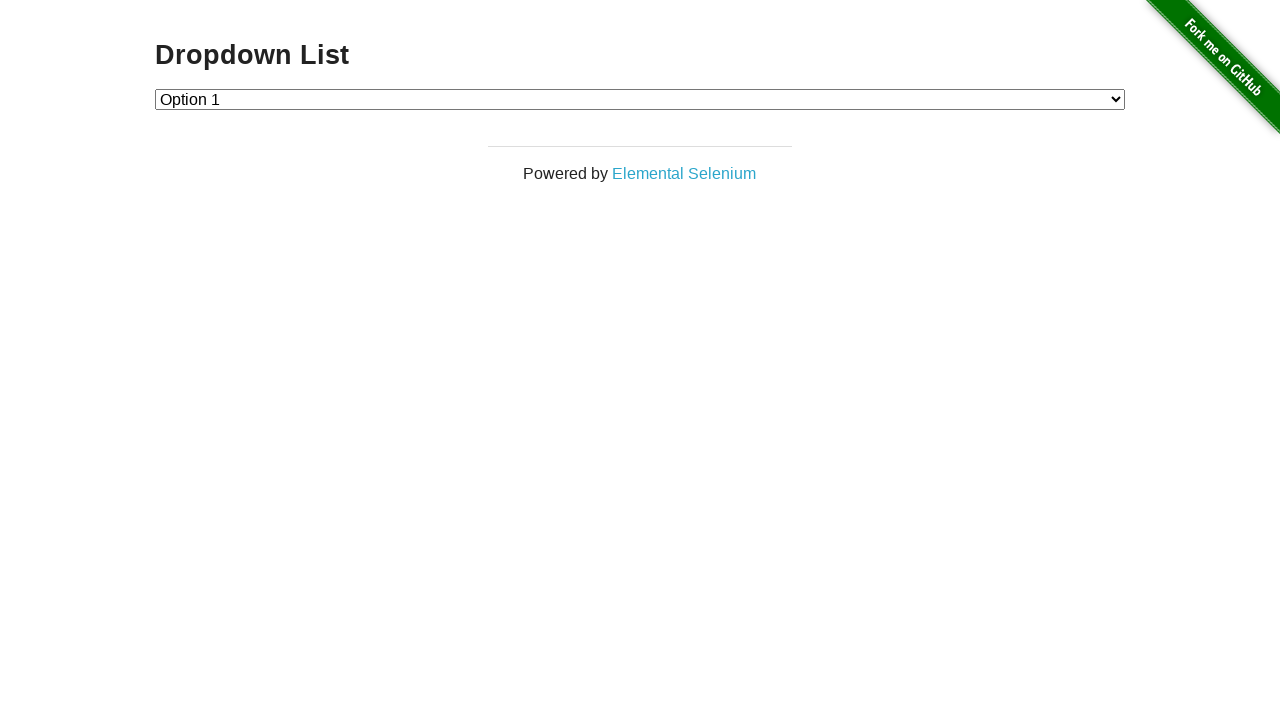

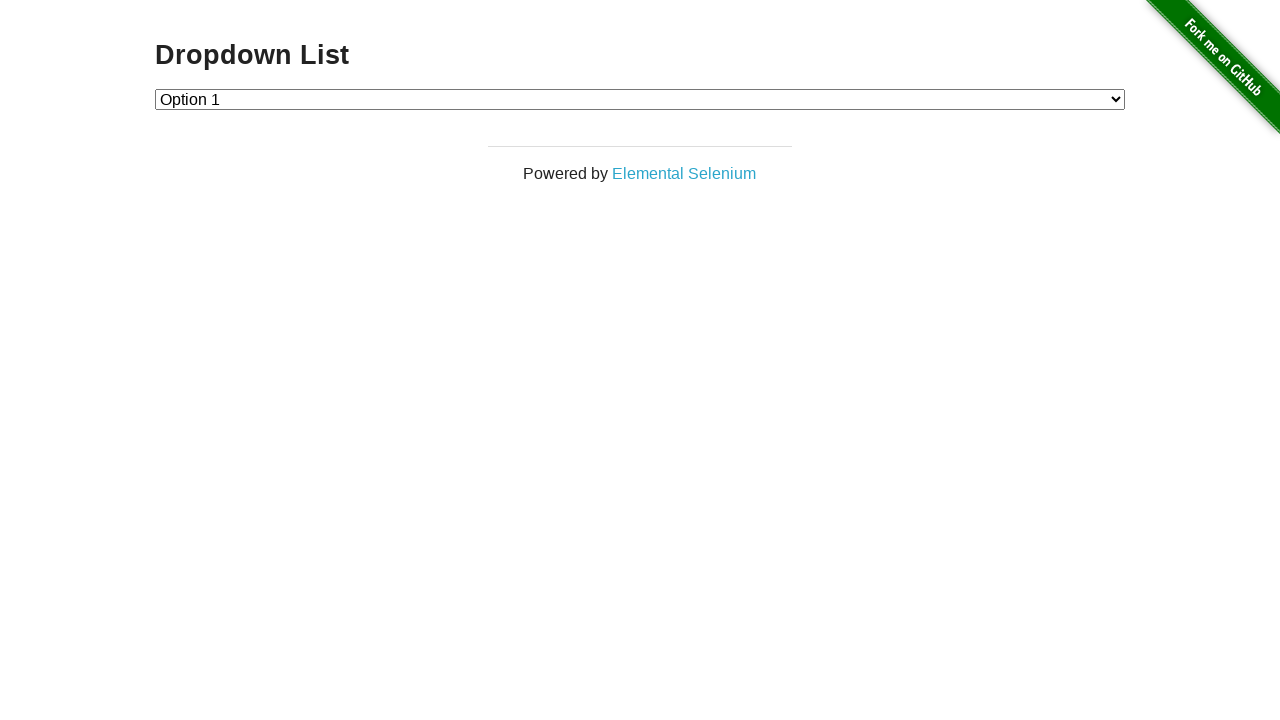